Tests a math exercise form by reading a value from the page, calculating a mathematical formula (log of absolute value of 12 times sine of x), entering the result, checking a checkbox, selecting a radio button, and submitting the form.

Starting URL: https://suninjuly.github.io/math.html

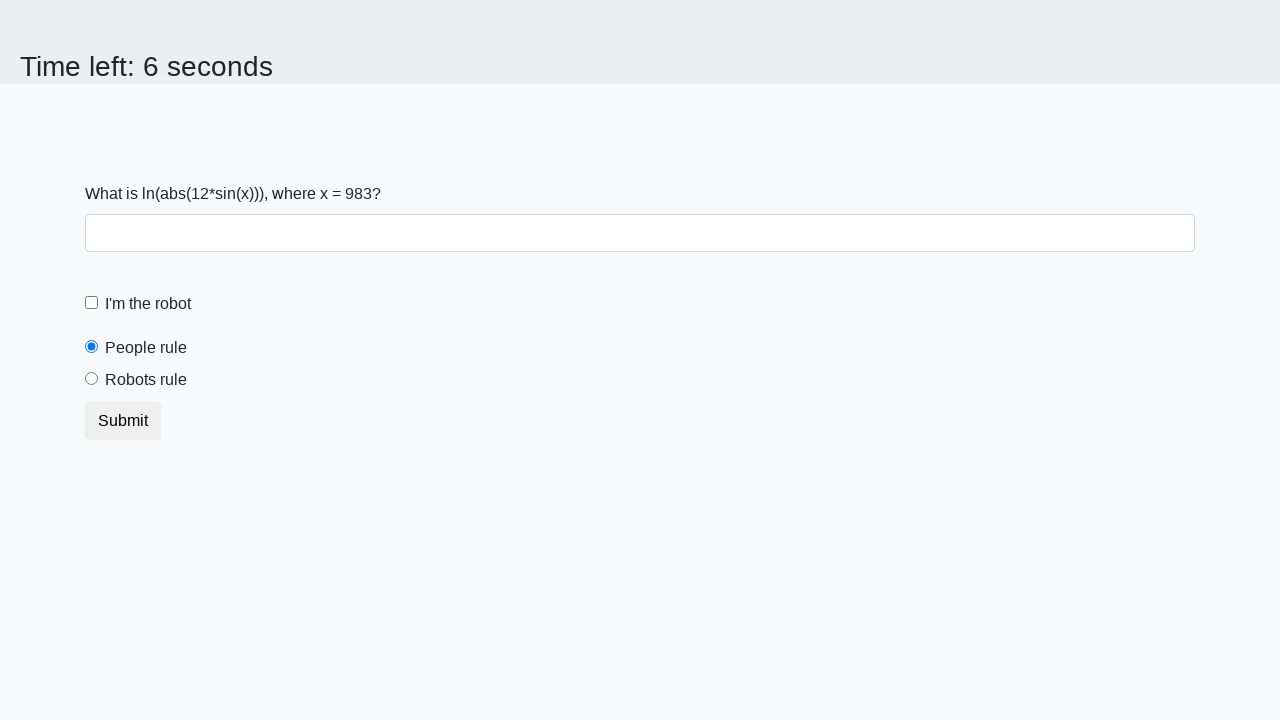

Read x value from page element
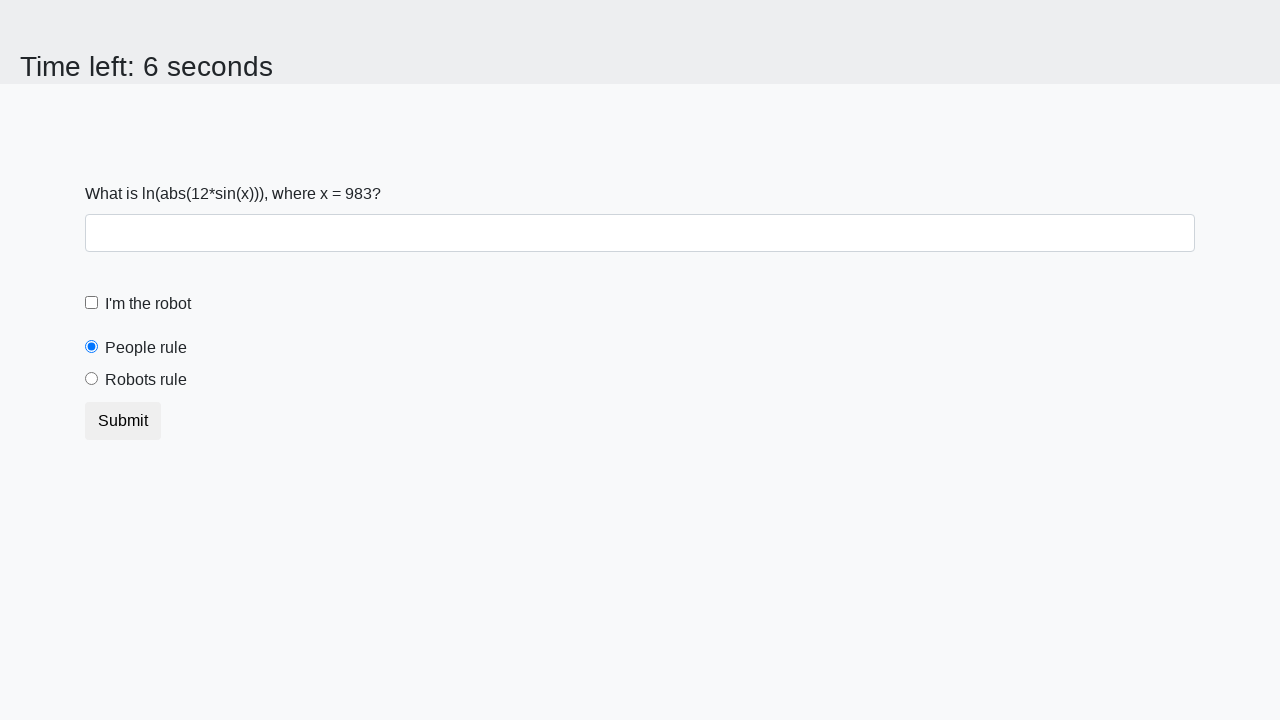

Calculated result: log(|12 * sin(983)|) = 1.3238110031416548
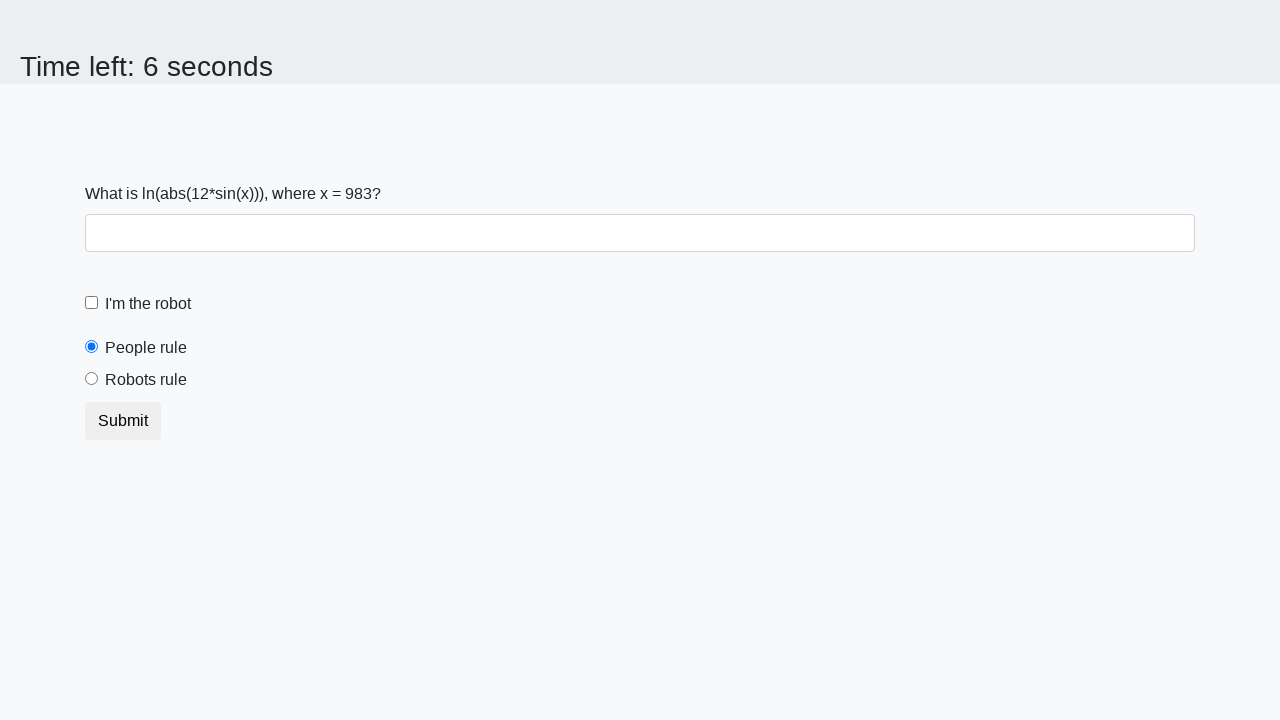

Entered calculated value into form field on .form-control
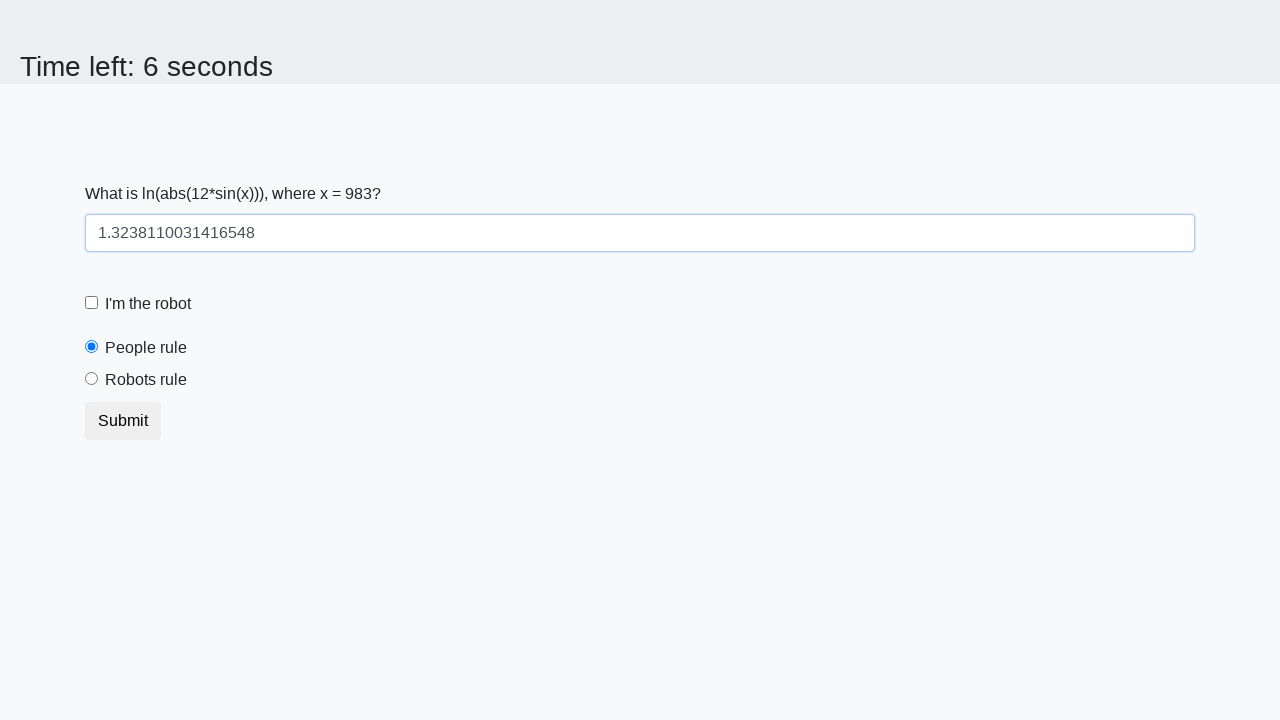

Checked the robot checkbox at (92, 303) on #robotCheckbox
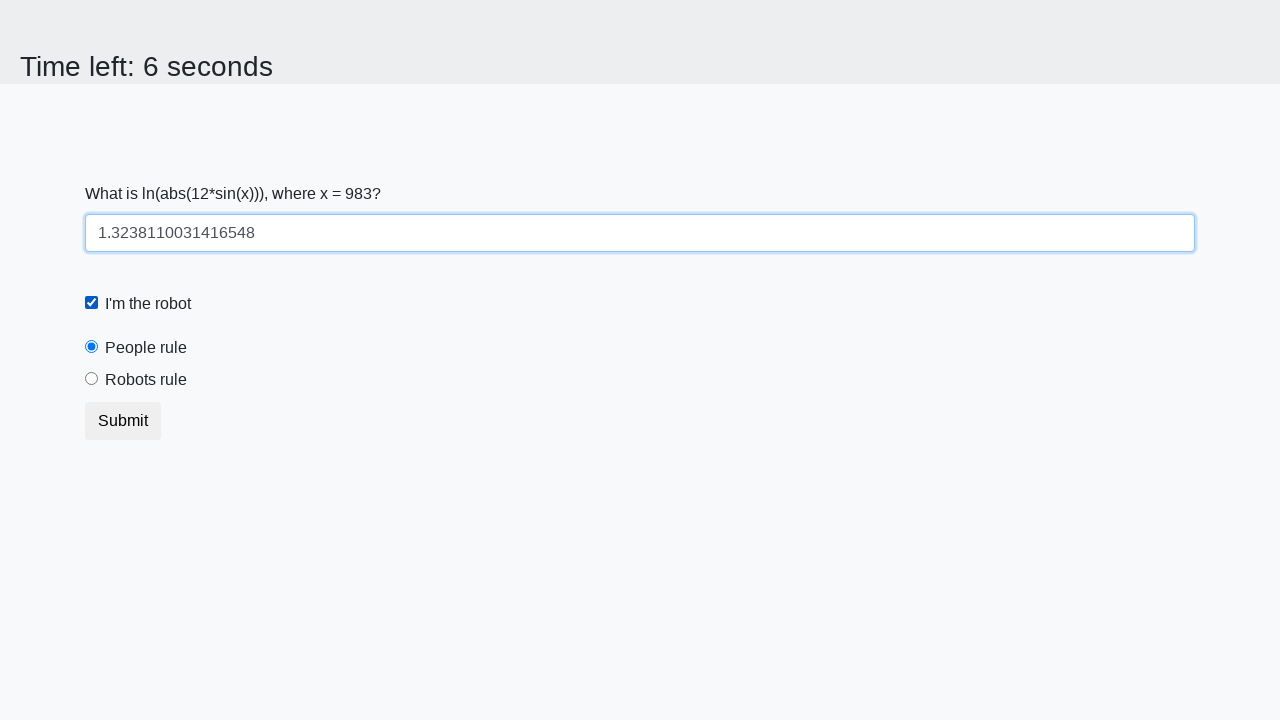

Selected the robots rule radio button at (92, 379) on #robotsRule
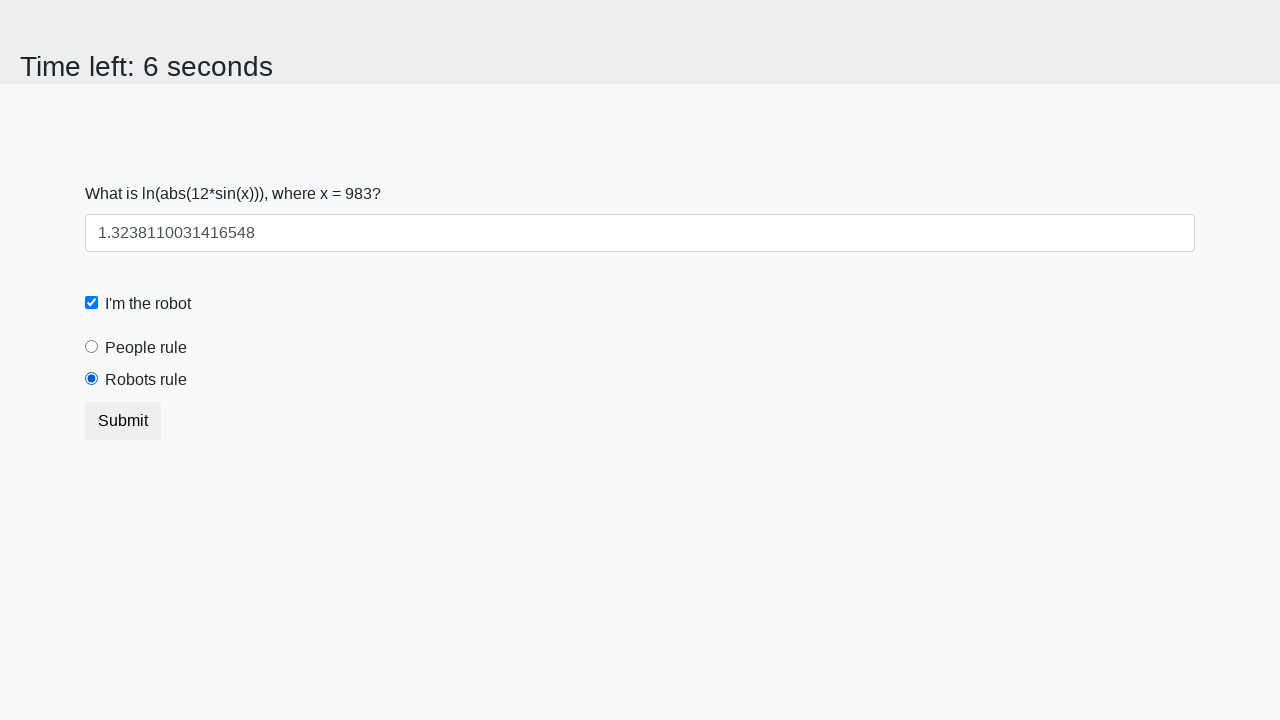

Clicked the submit button at (123, 421) on button.btn
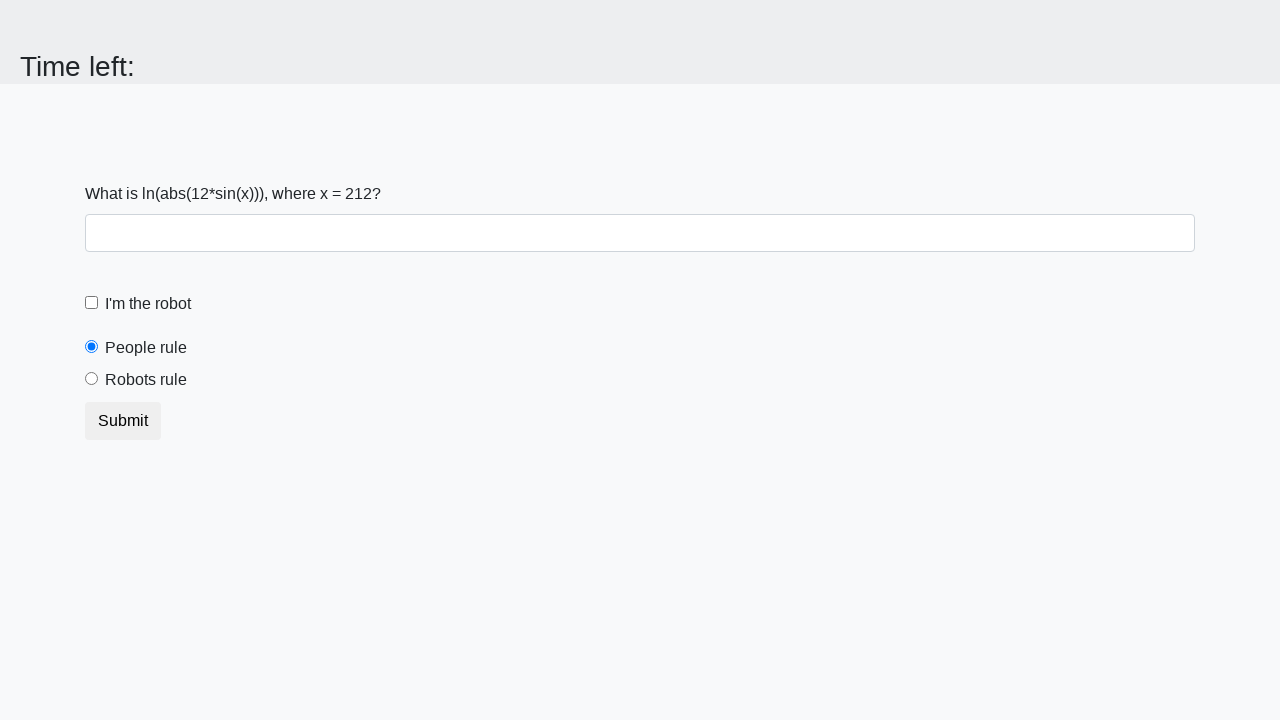

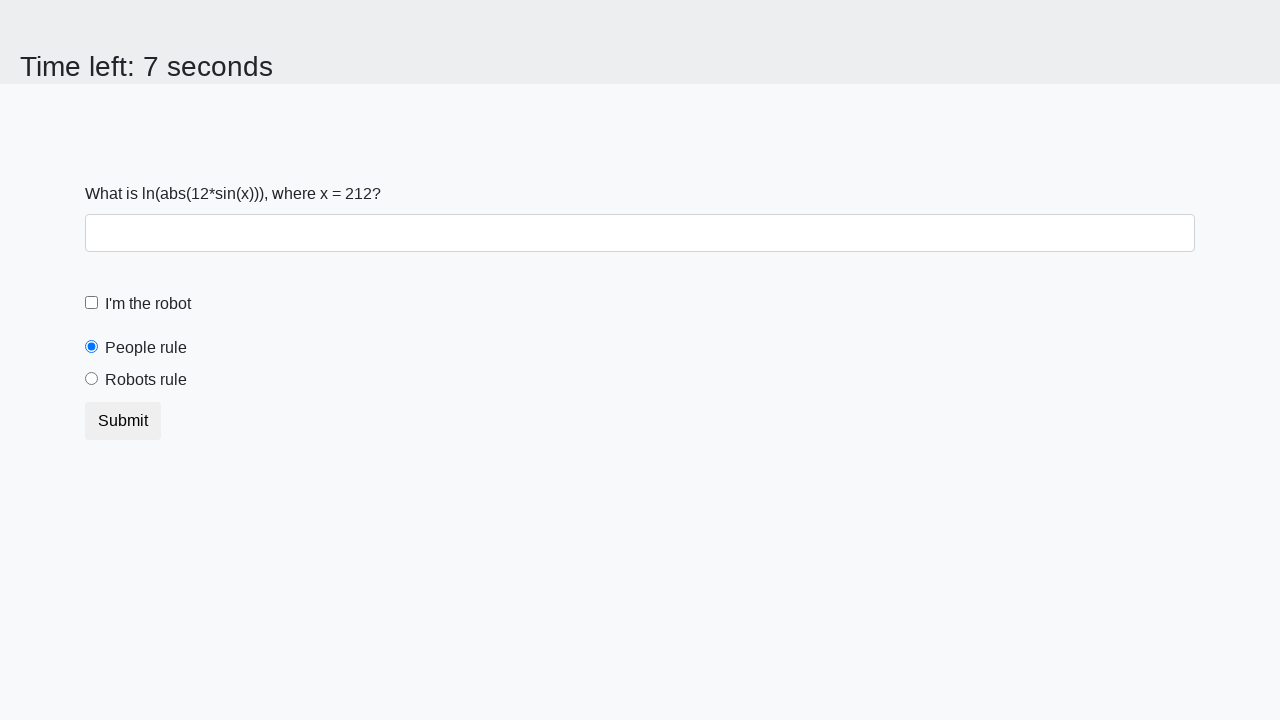